Automates a complete user registration form by filling in personal details, selecting options, and submitting the form on a demo automation testing website

Starting URL: https://demo.automationtesting.in/Index.html

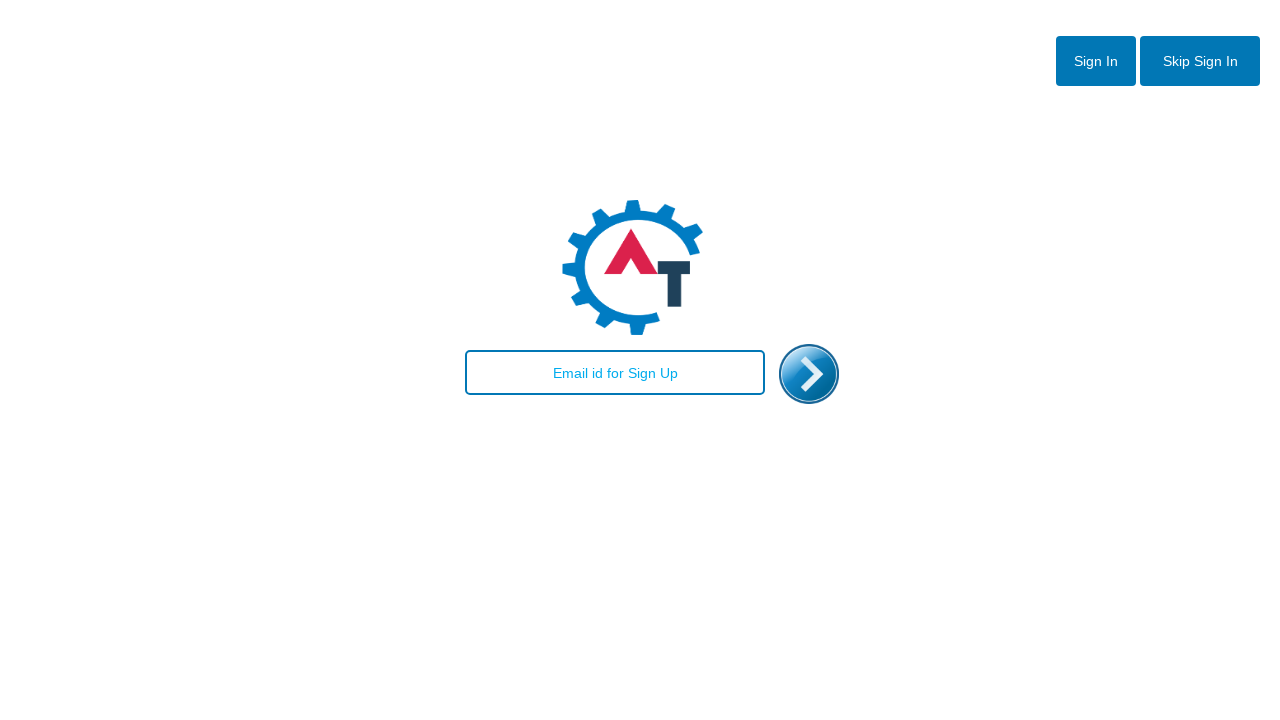

Filled email field with 'testuser234@example.com' on //input[@placeholder='Email id for Sign Up']
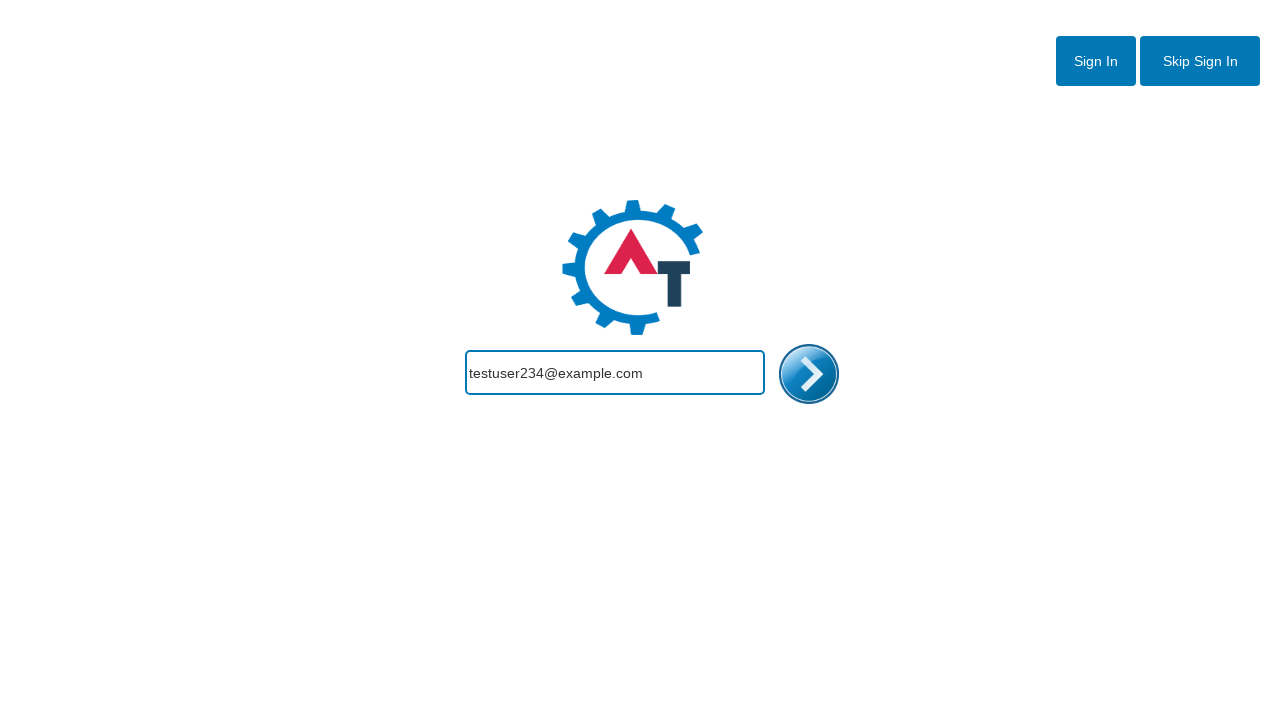

Clicked sign up button at (809, 374) on xpath=//img[@id='enterimg']
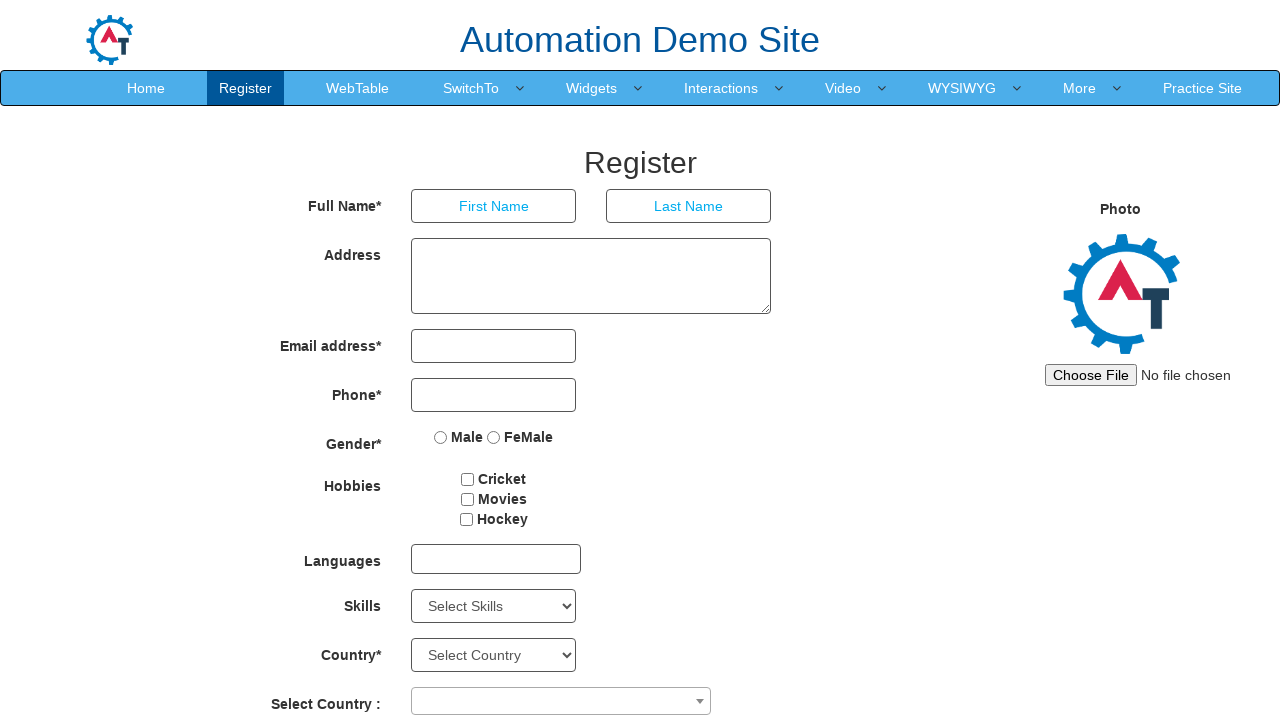

Filled first name field with 'John' on //input[@placeholder='First Name']
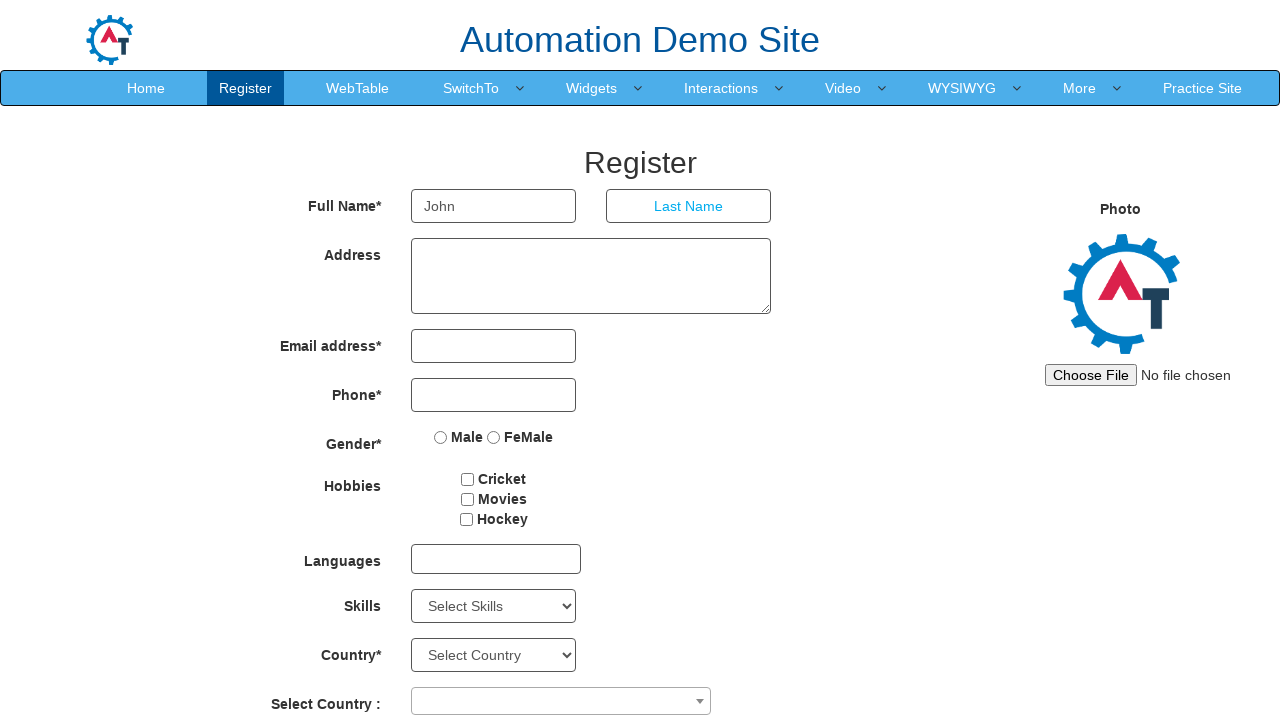

Filled last name field with 'Smith' on //input[@placeholder='Last Name']
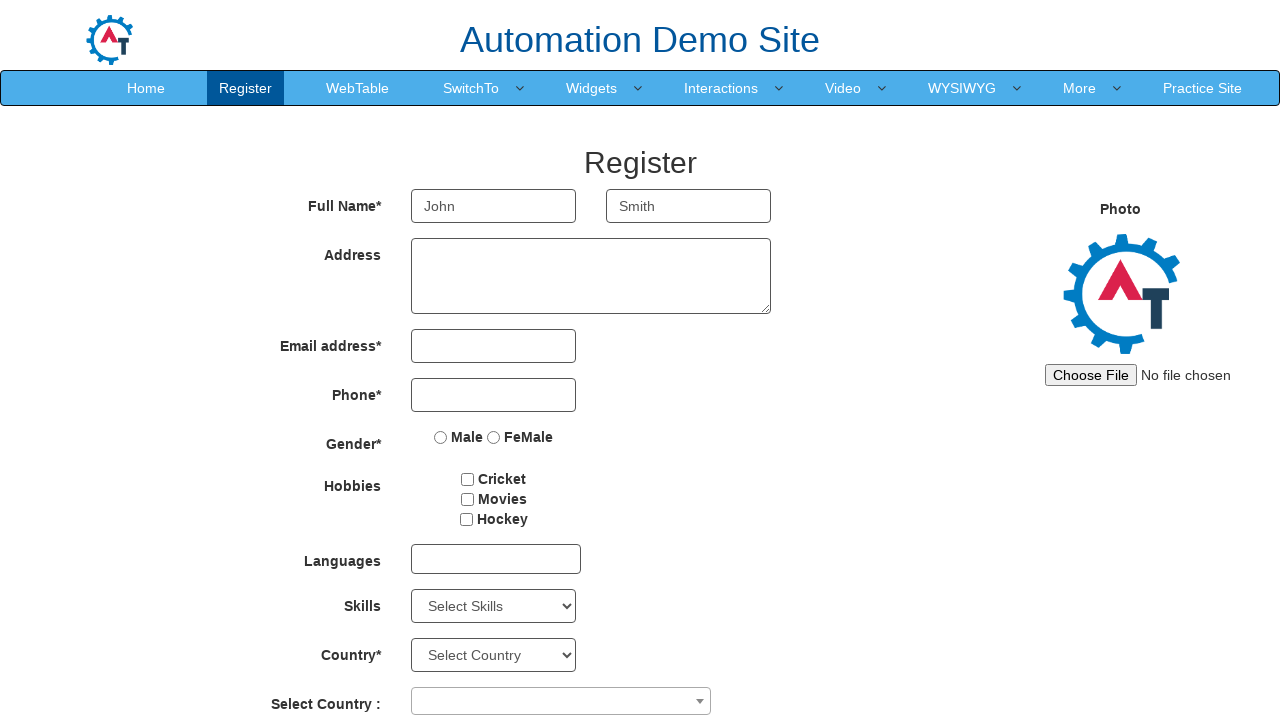

Filled address field with '123 Test Street, Apt 45' on //textarea[@ng-model='Adress']
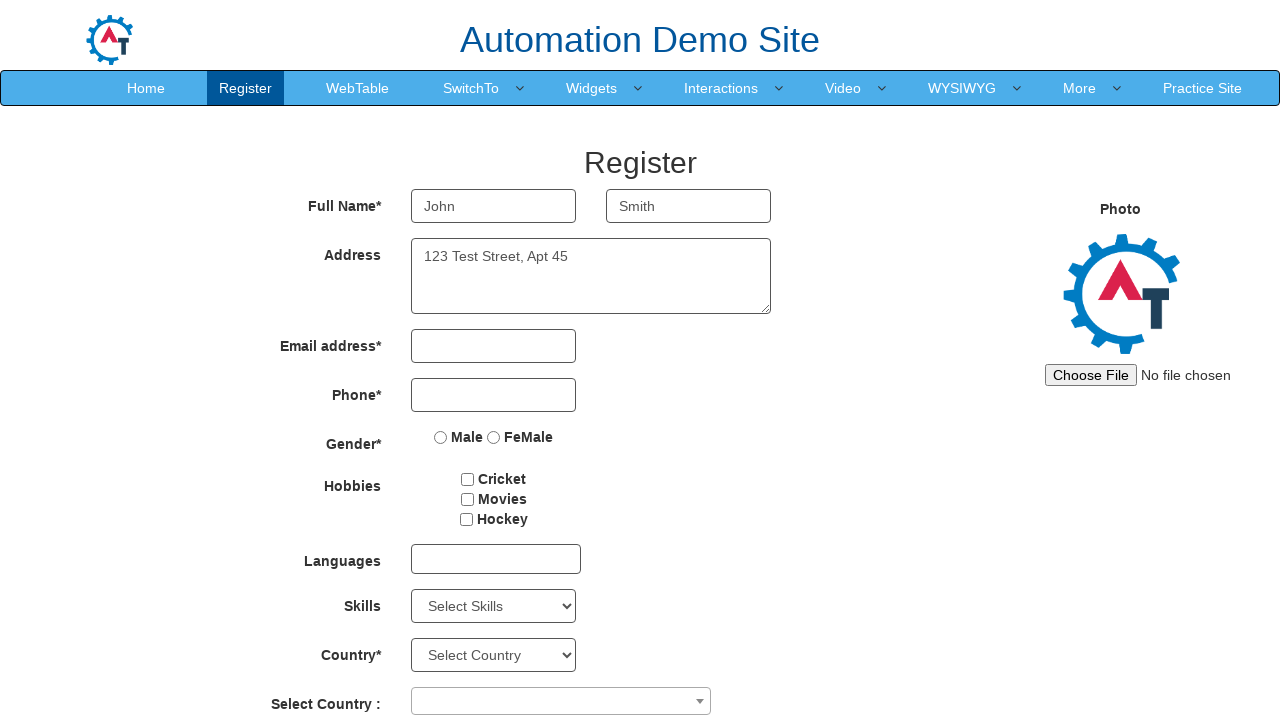

Filled email address field with 'testuser234@example.com' on //input[@ng-model='EmailAdress']
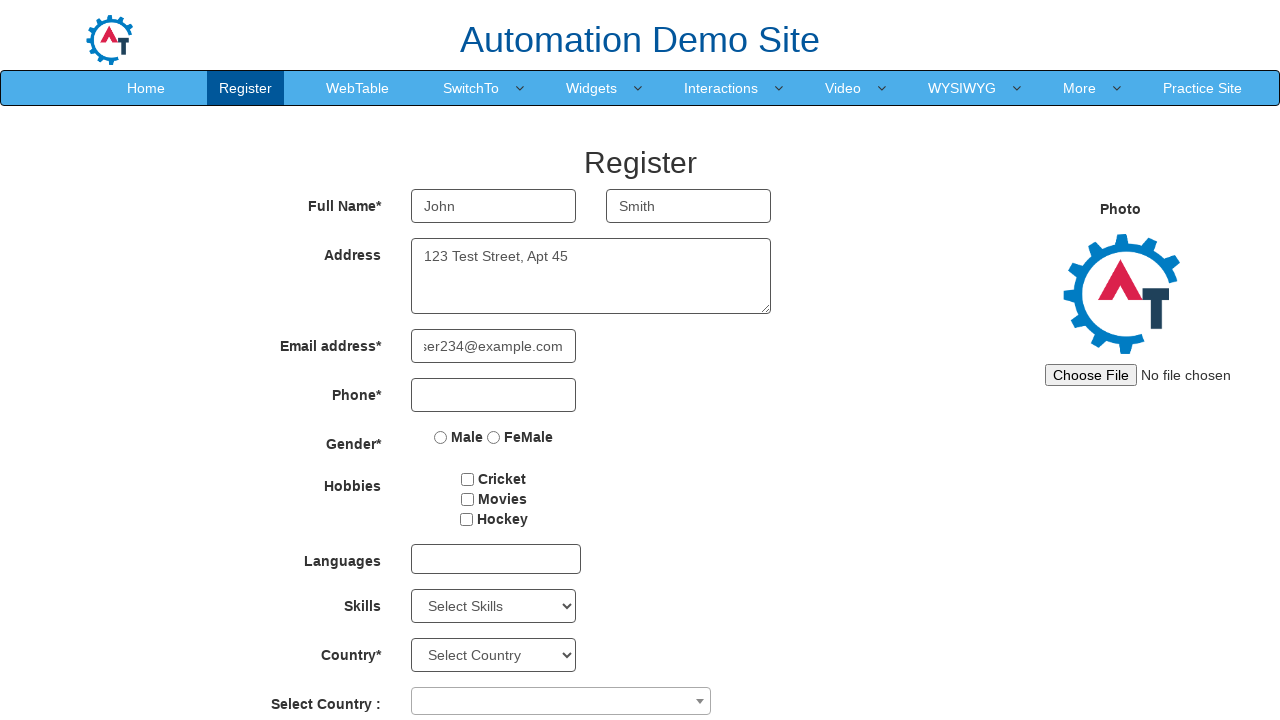

Filled phone number field with '5551234567' on //input[@ng-model='Phone']
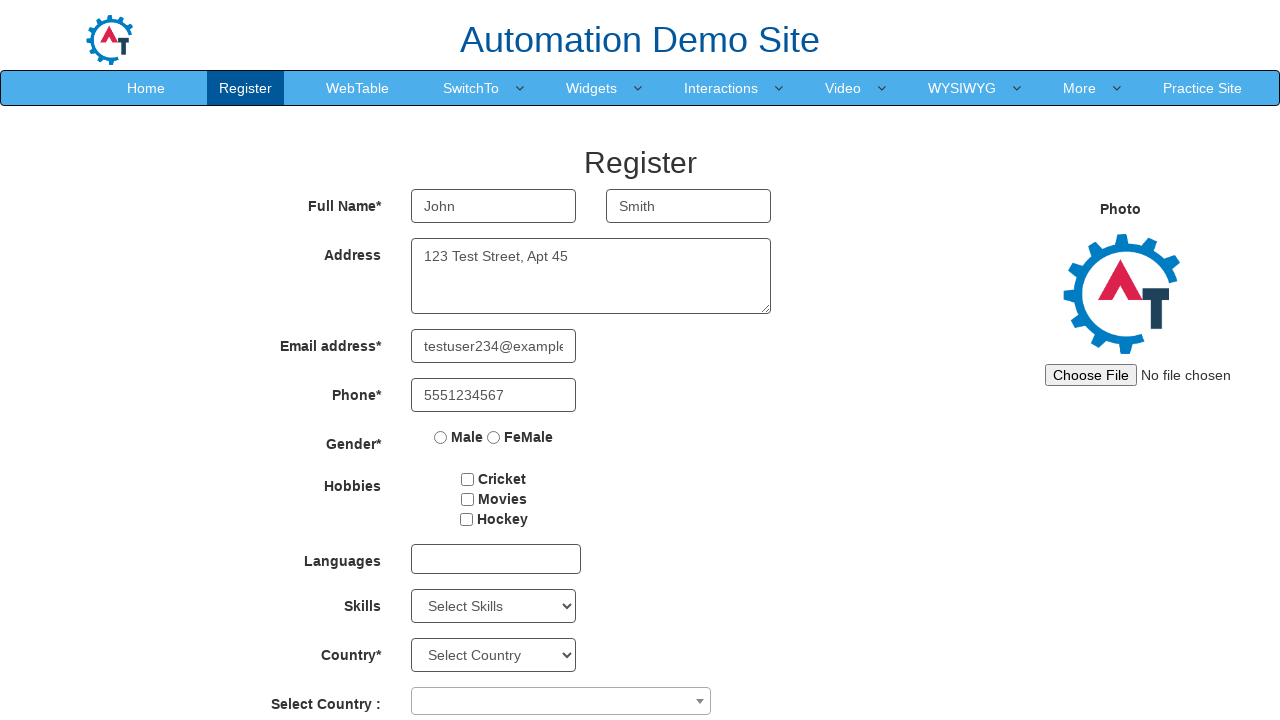

Selected 'Male' as gender at (441, 437) on xpath=//input[@value='Male']
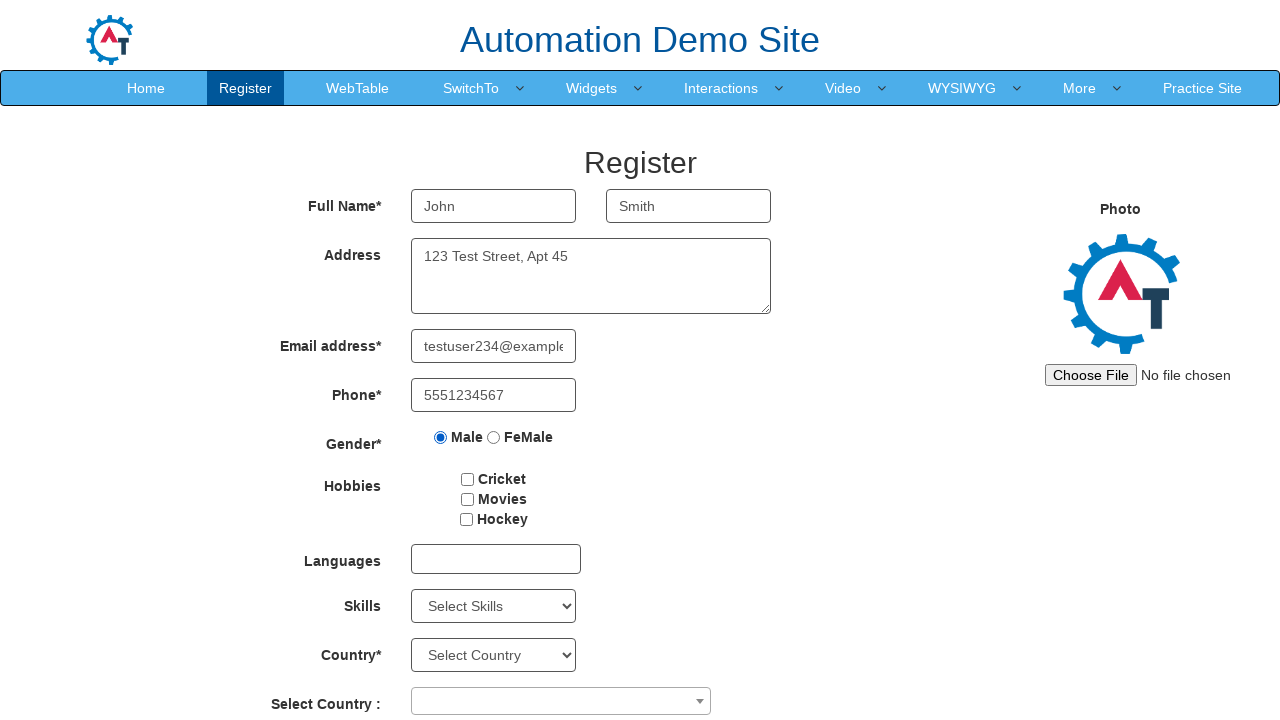

Clicked first hobby checkbox at (468, 479) on xpath=//input[@type='checkbox'] >> nth=0
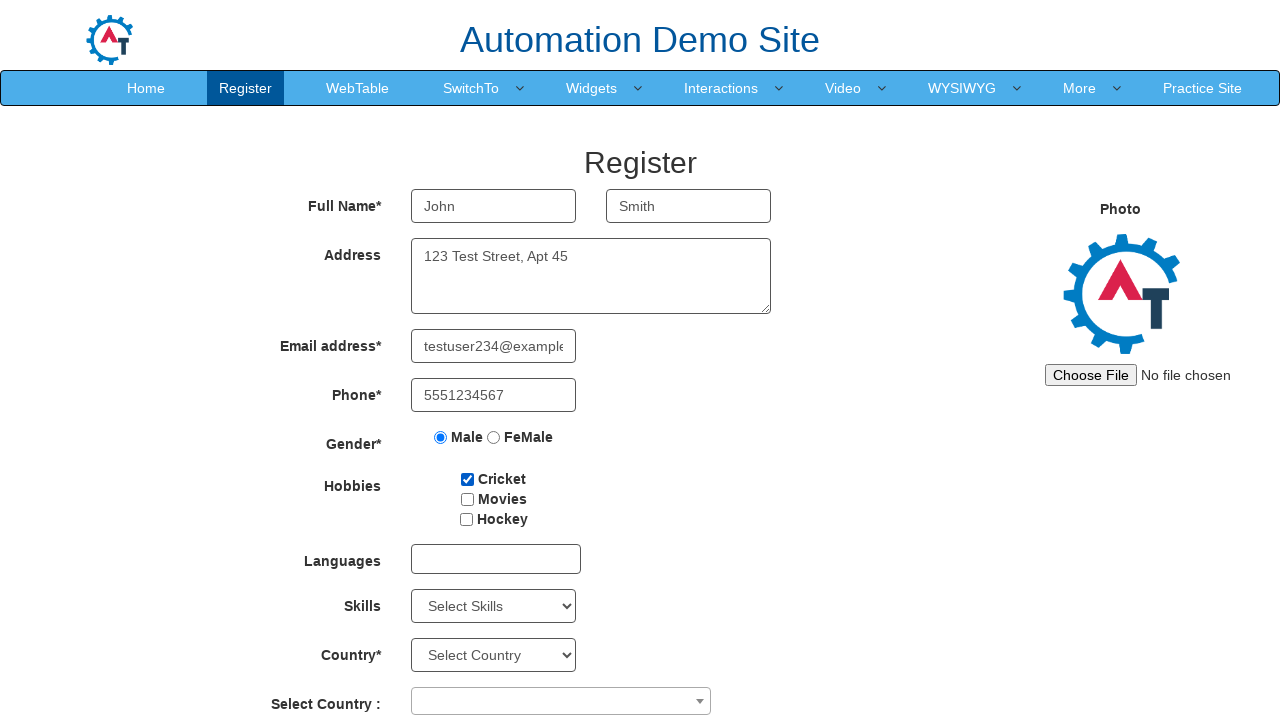

Opened languages dropdown at (496, 559) on xpath=//div[@id='msdd']
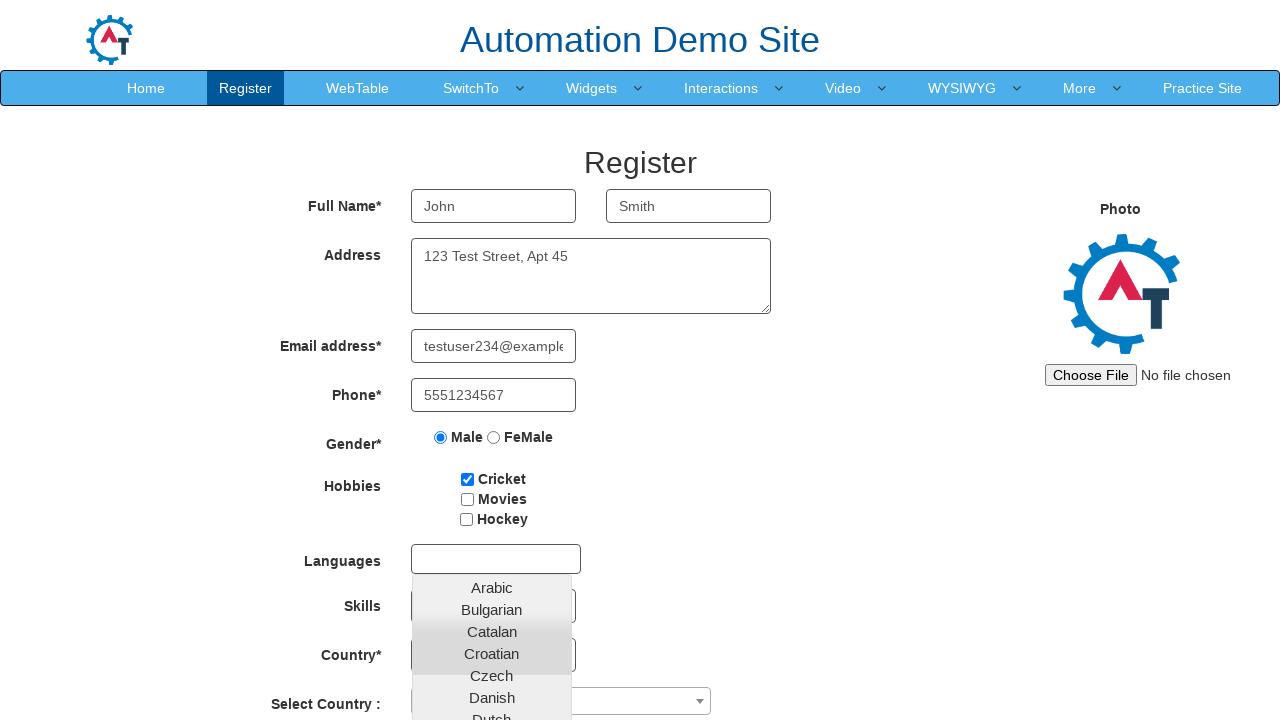

Selected first available language at (492, 588) on xpath=//li[@class='ng-scope'] >> nth=0
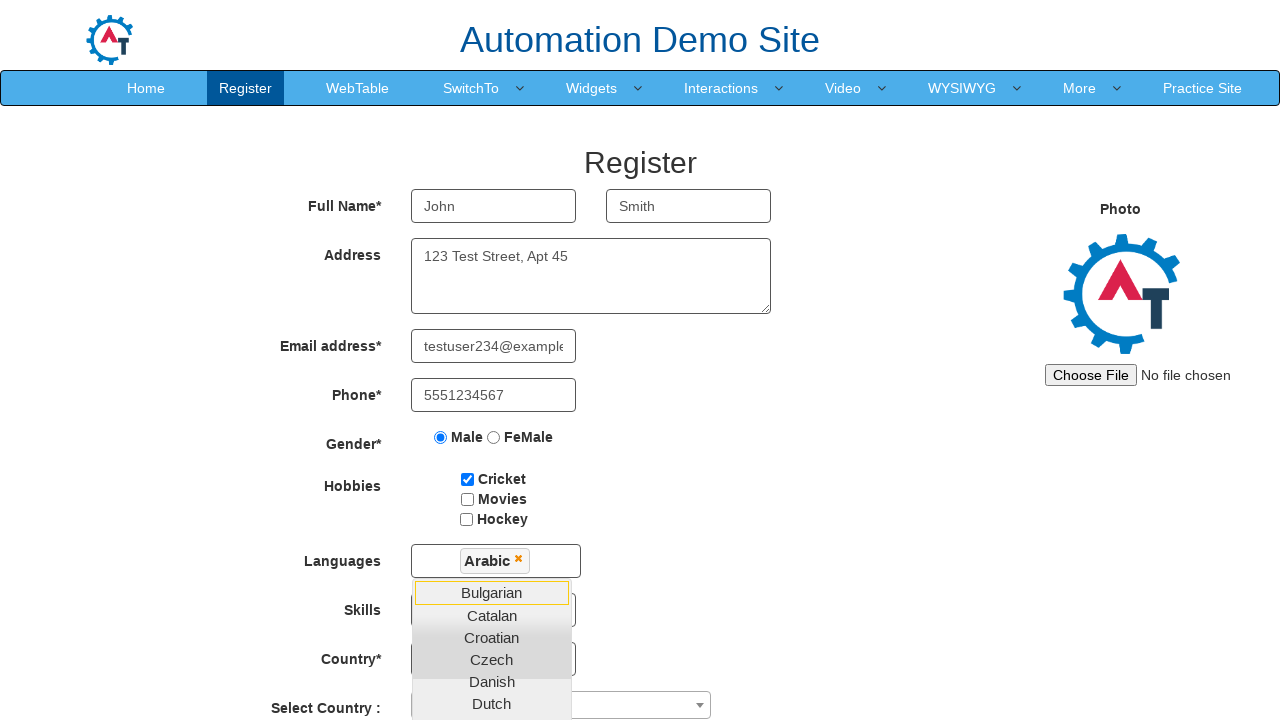

Clicked outside to close language dropdown at (640, 360) on body
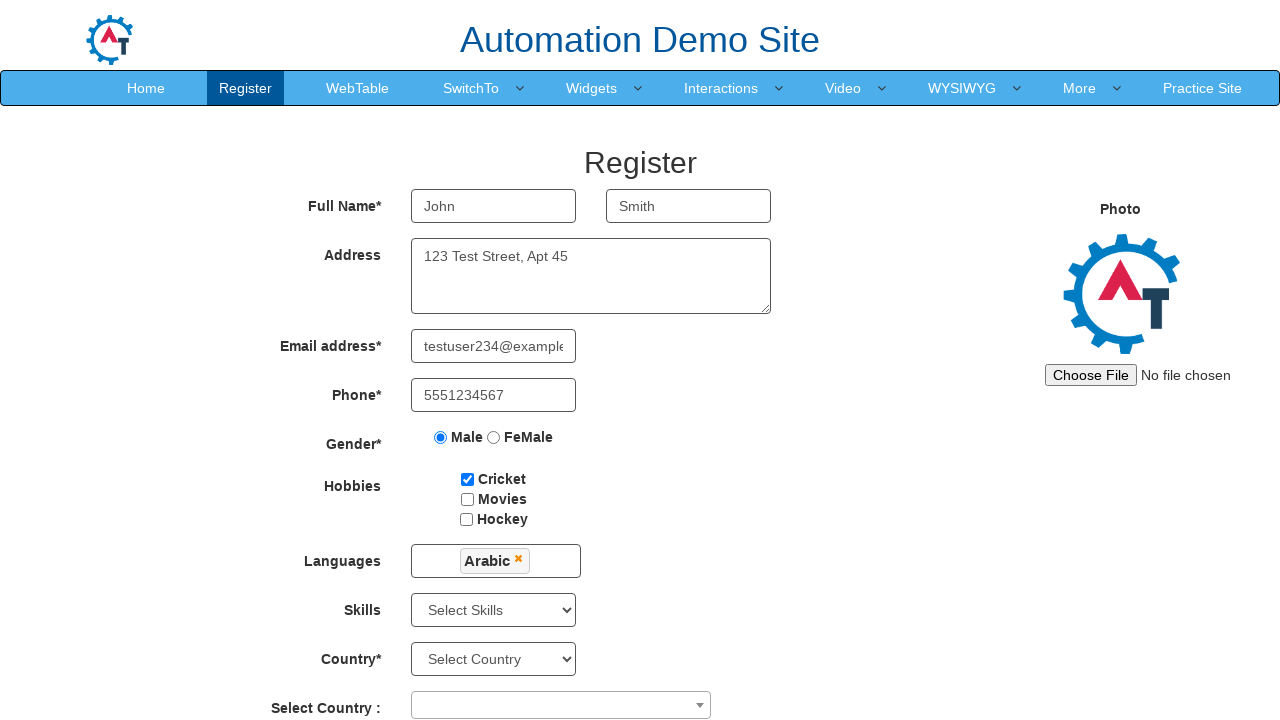

Selected 'C' from skills dropdown on //select[@id='Skills']
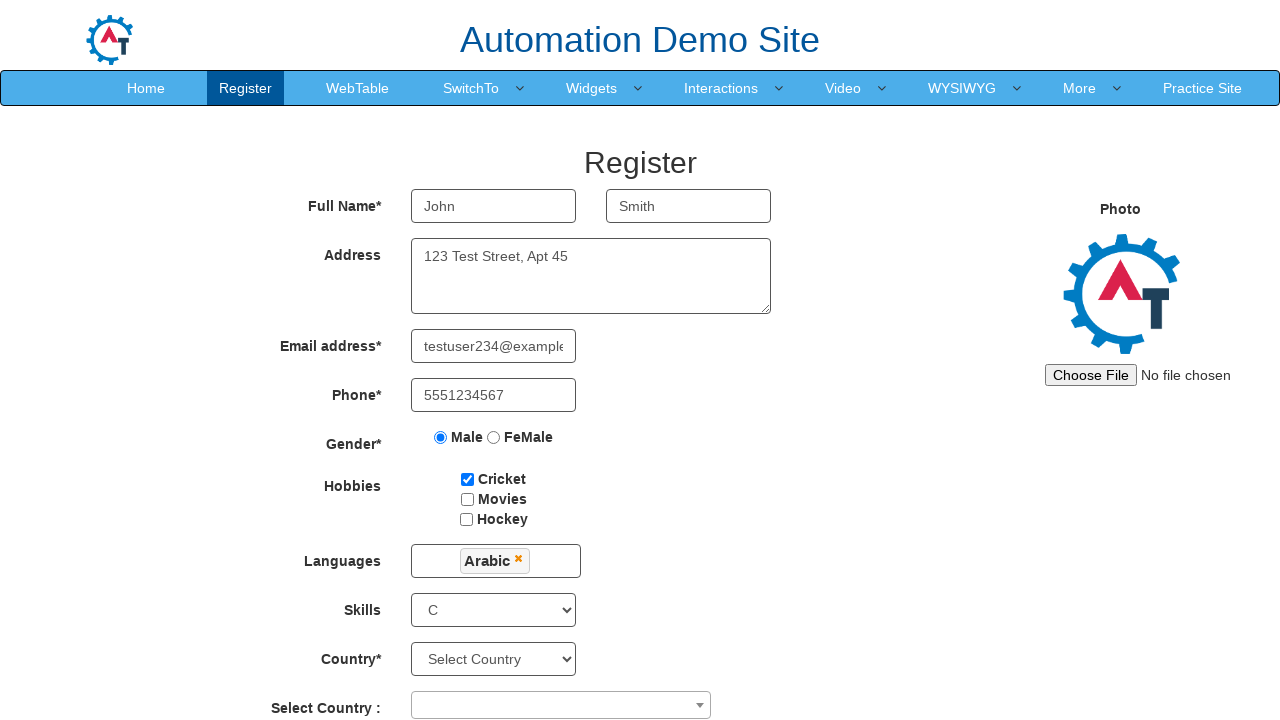

Opened country dropdown at (561, 705) on xpath=//span[@class='select2-selection select2-selection--single']
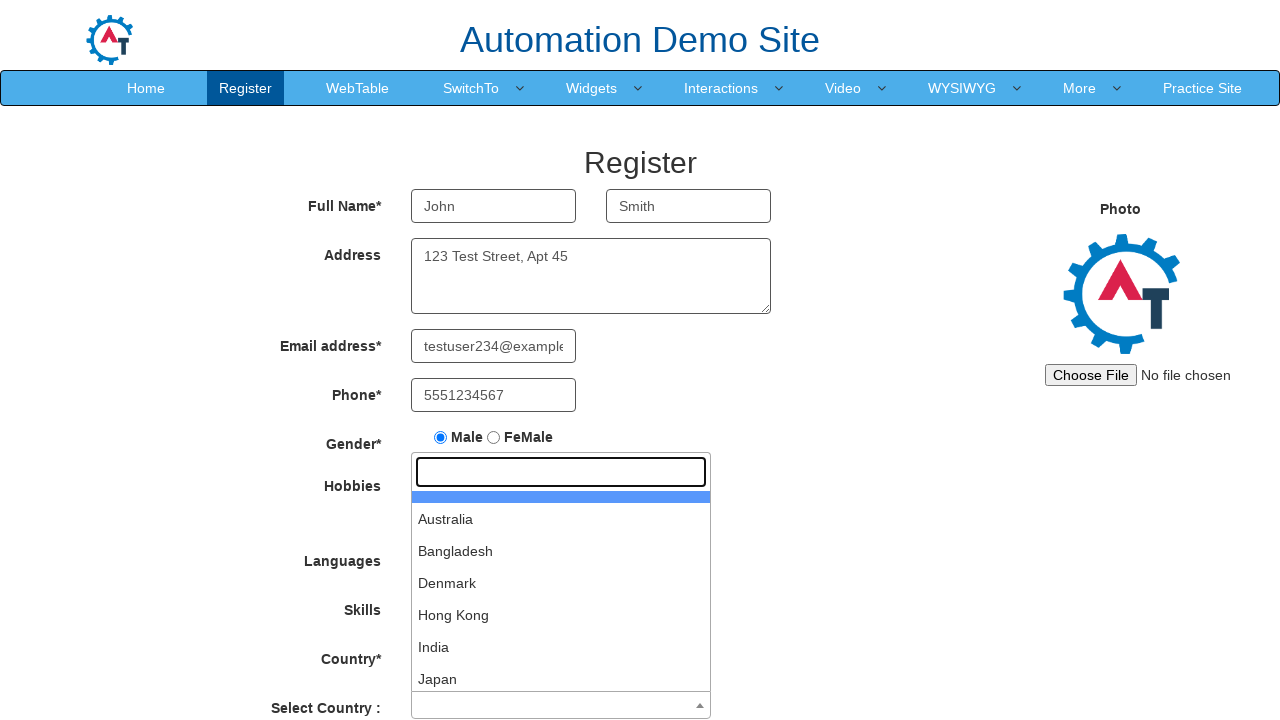

Country options loaded
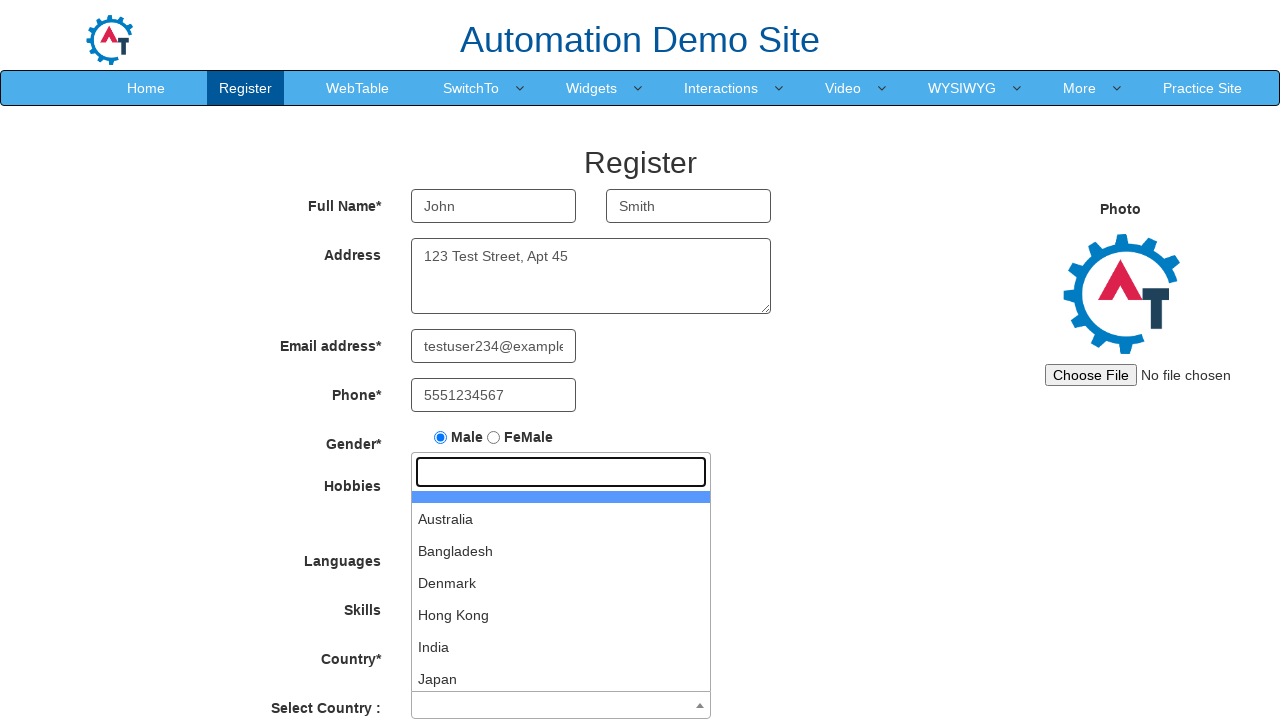

Selected first available country at (561, 519) on xpath=//li[@class='select2-results__option']
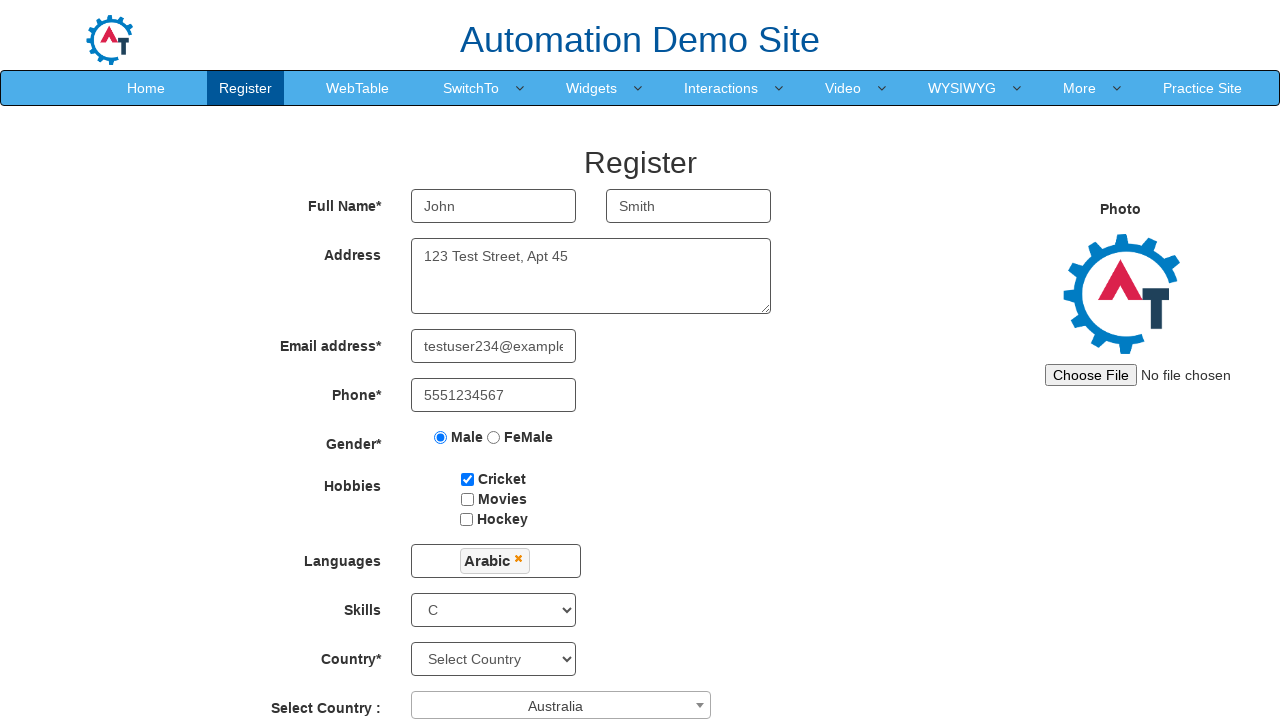

Selected birth year '2002' on //select[@id='yearbox']
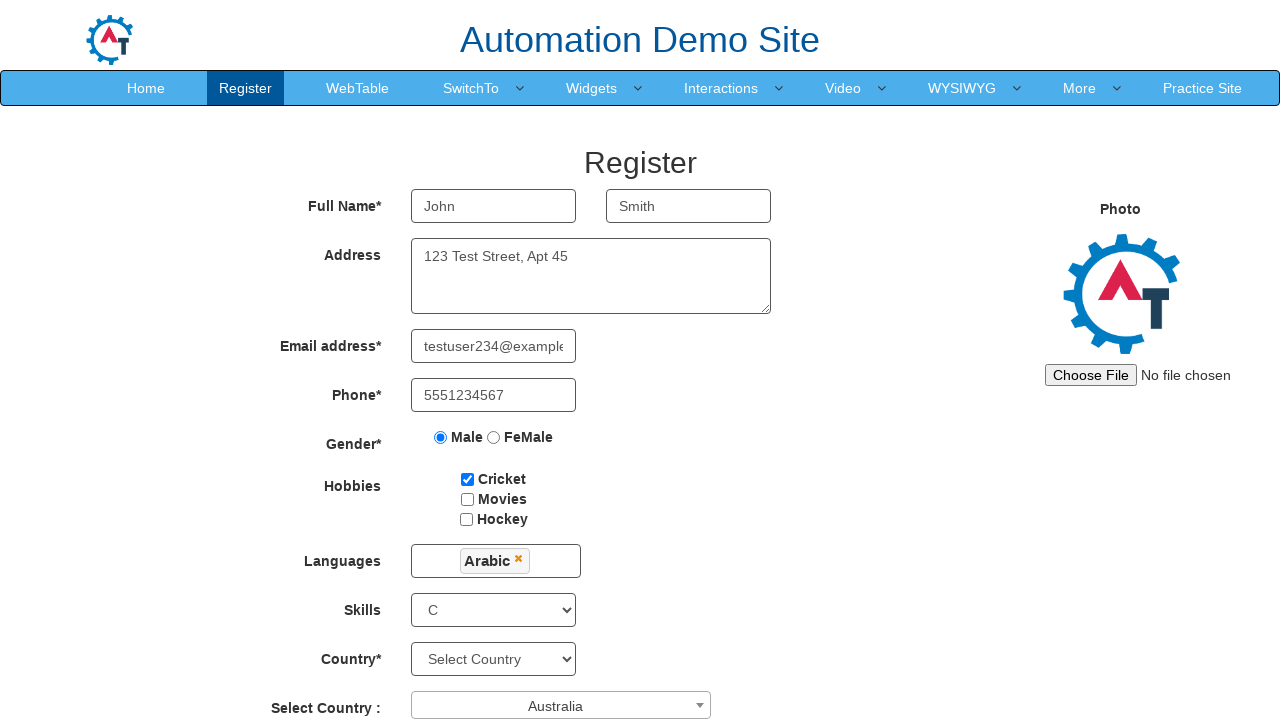

Selected birth month 'September' on //select[@ng-model='monthbox']
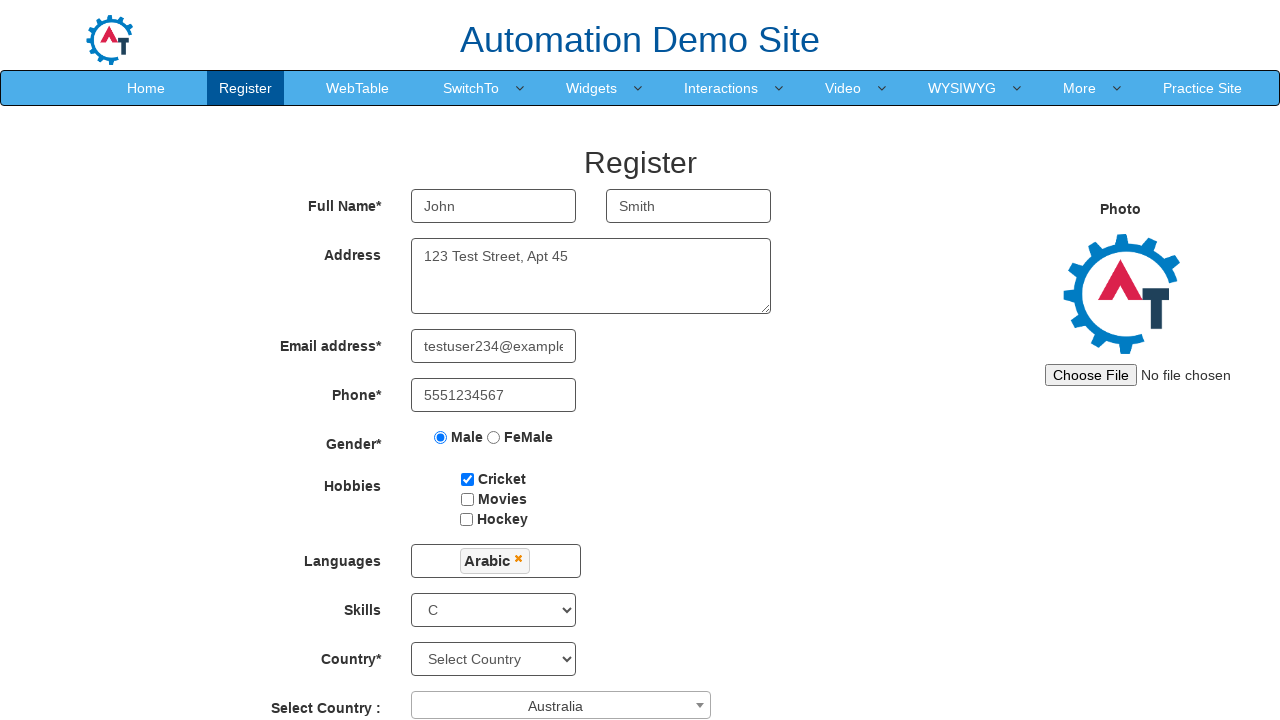

Selected birth day '14' on //select[@id='daybox']
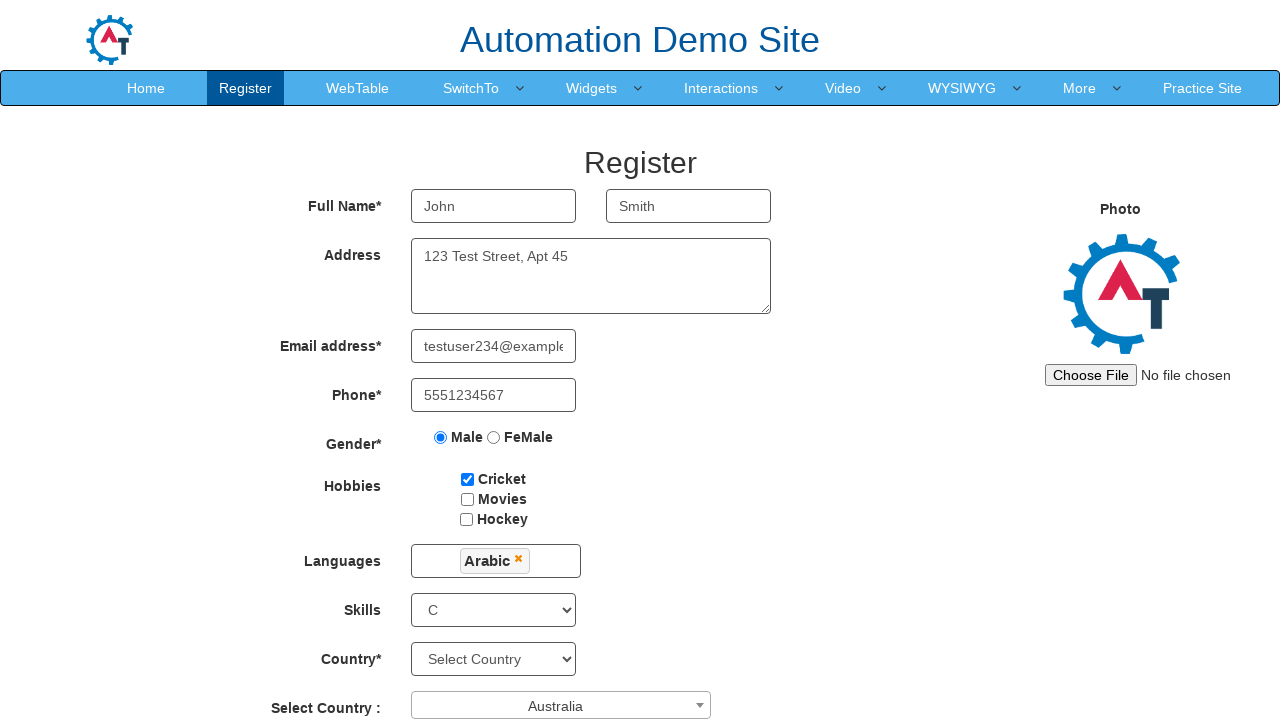

Filled password field on //input[@id='firstpassword']
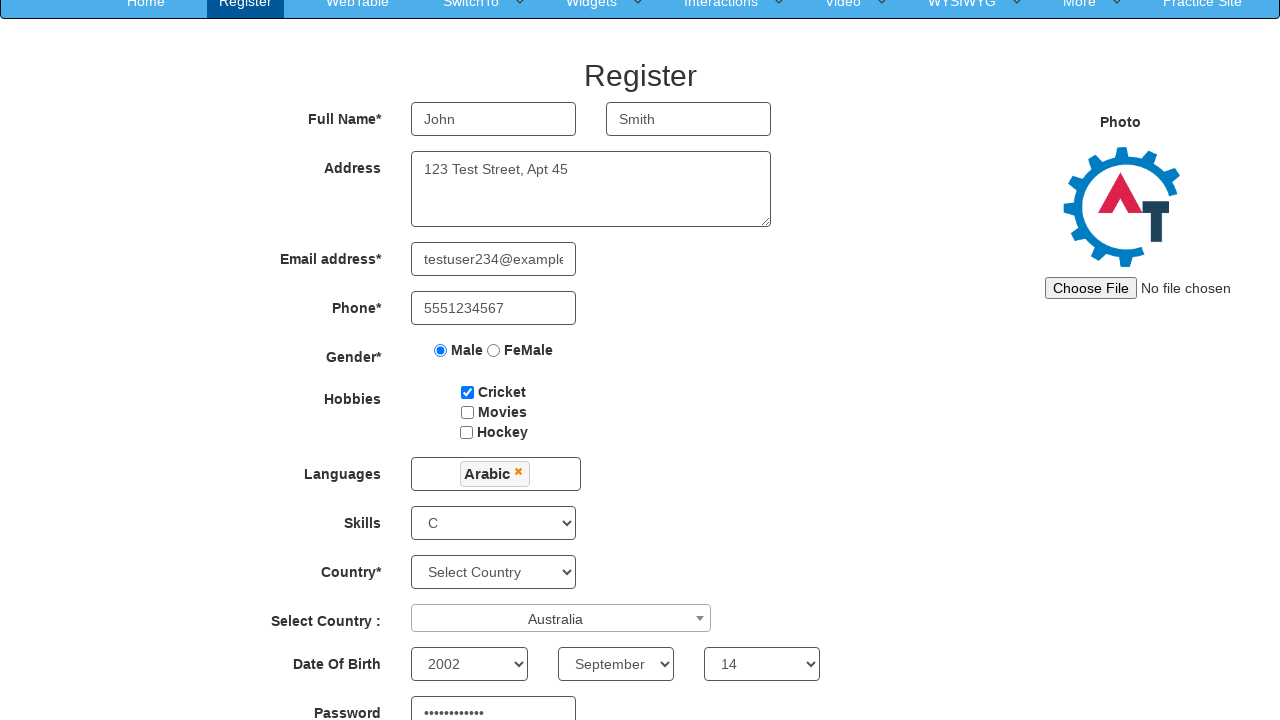

Confirmed password field on //input[@id='secondpassword']
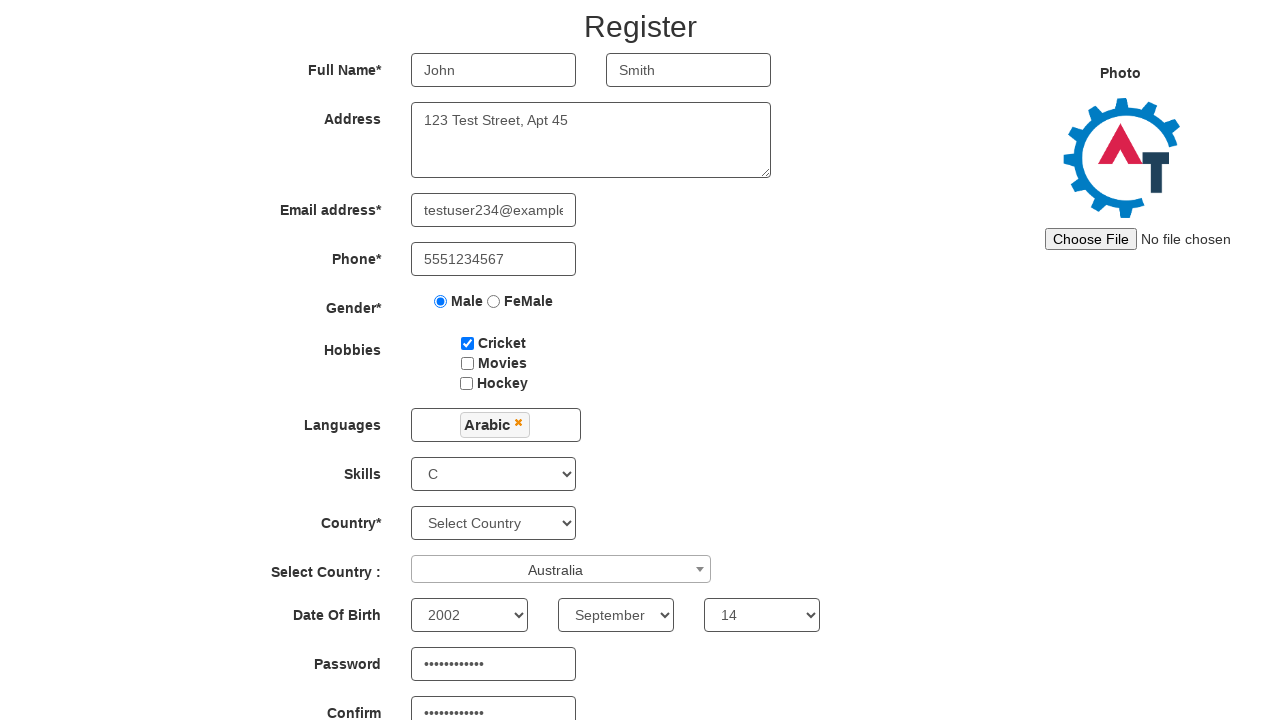

Clicked submit button to complete registration at (572, 623) on xpath=//button[@id='submitbtn']
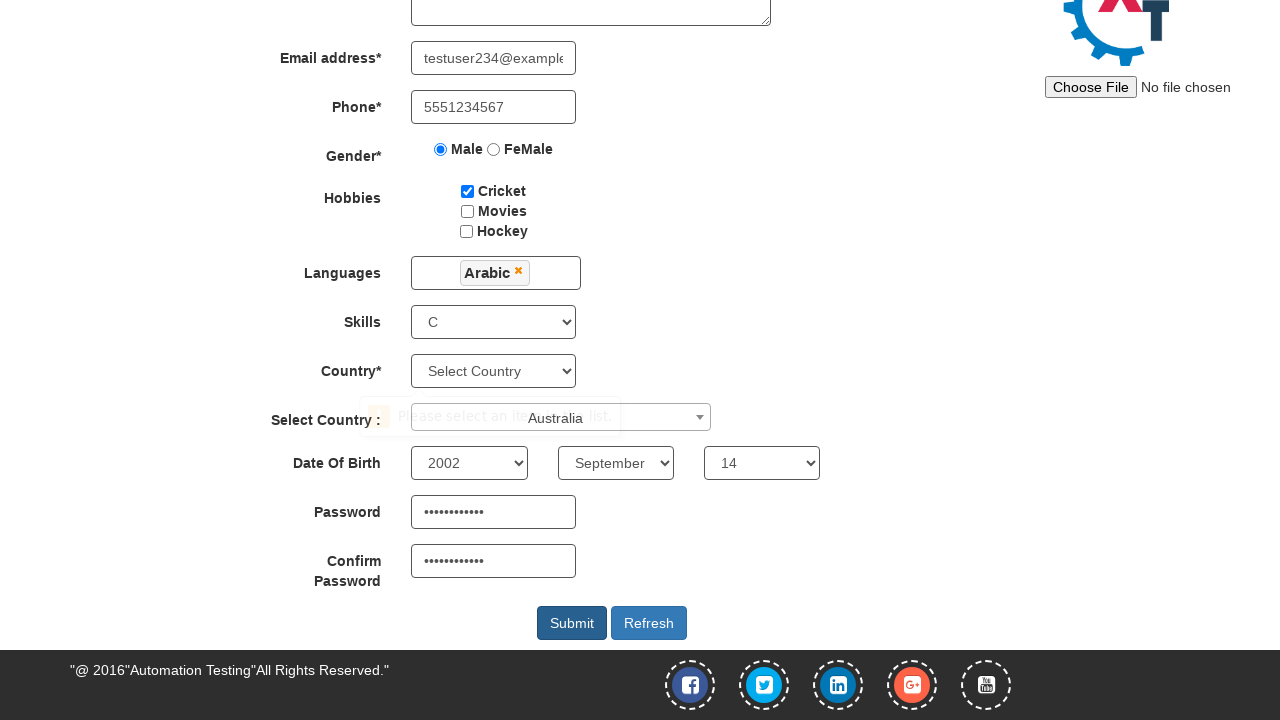

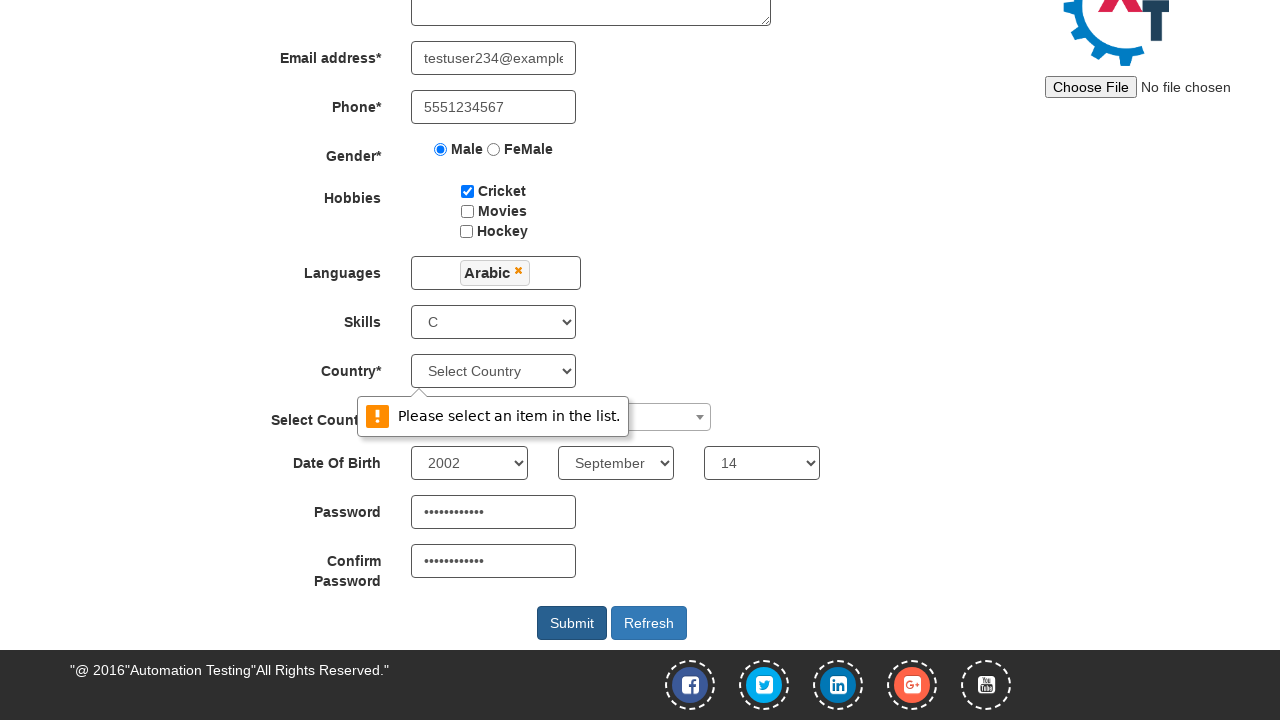